Tests calendar date picker functionality by opening a date picker widget and selecting a specific date (23rd) from the calendar

Starting URL: http://seleniumpractise.blogspot.com/2016/08/how-to-handle-calendar-in-selenium.html

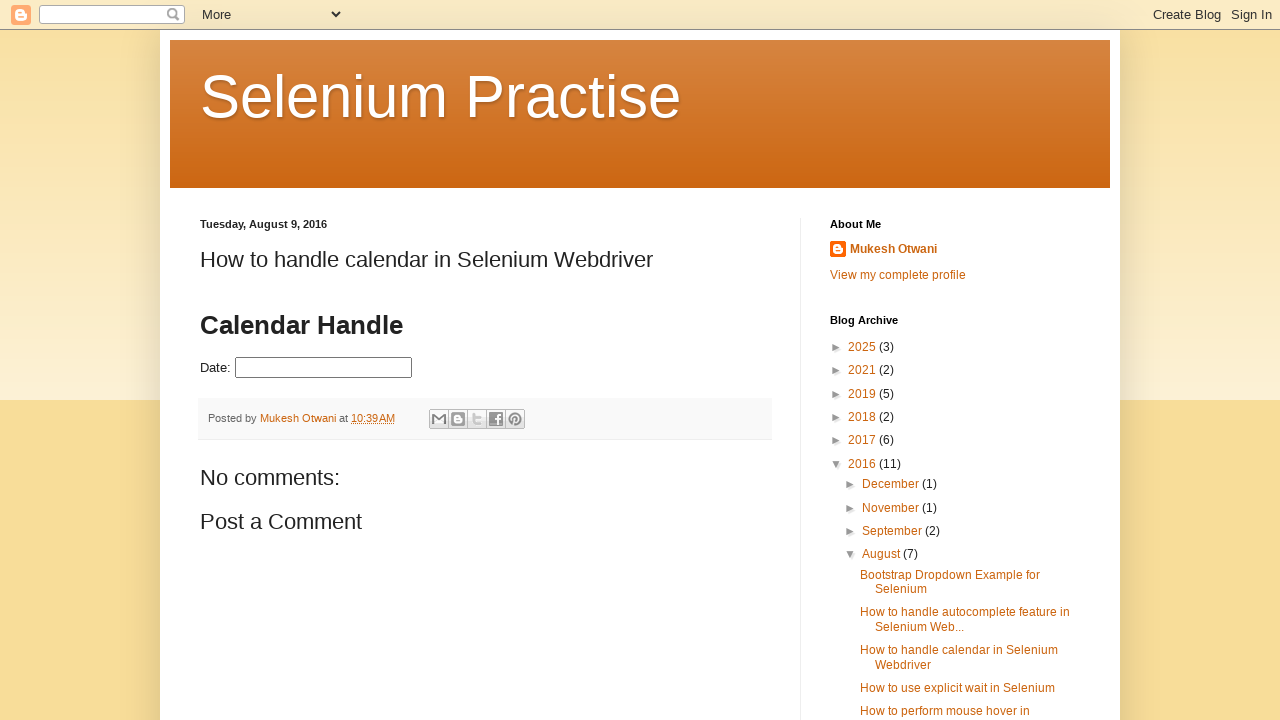

Clicked on date picker input to open calendar widget at (324, 368) on #datepicker
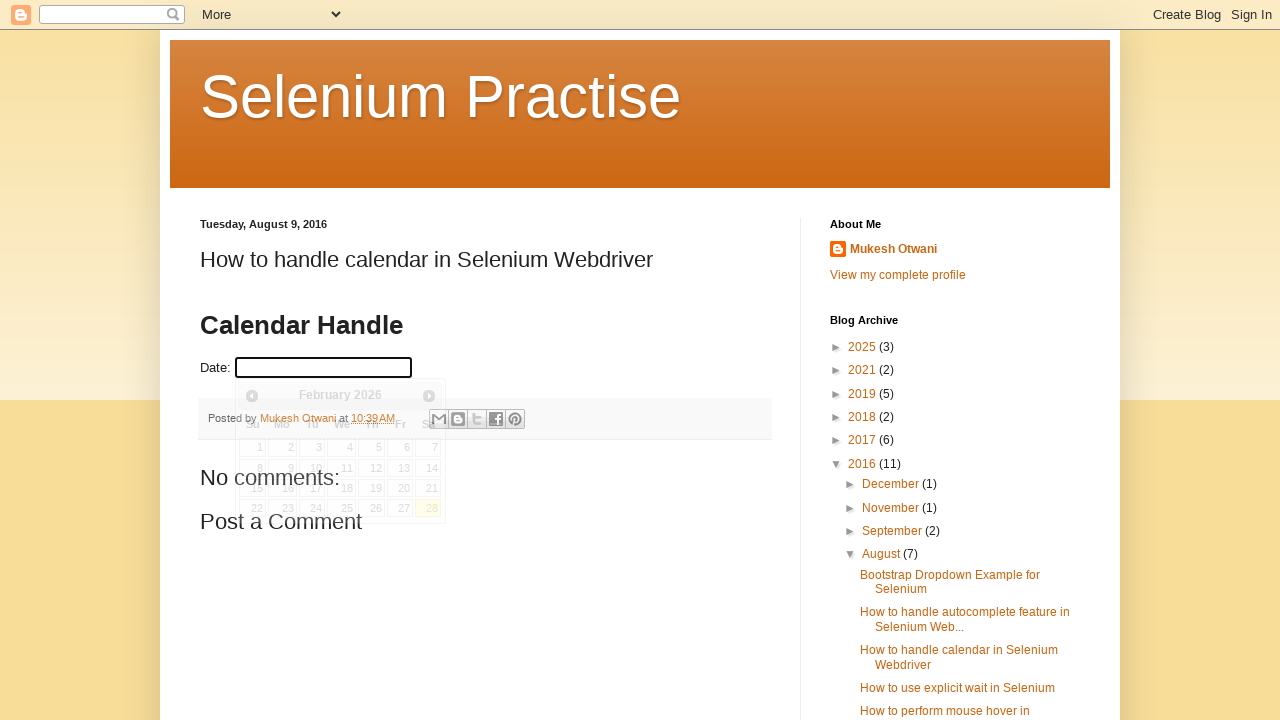

Calendar widget loaded and became visible
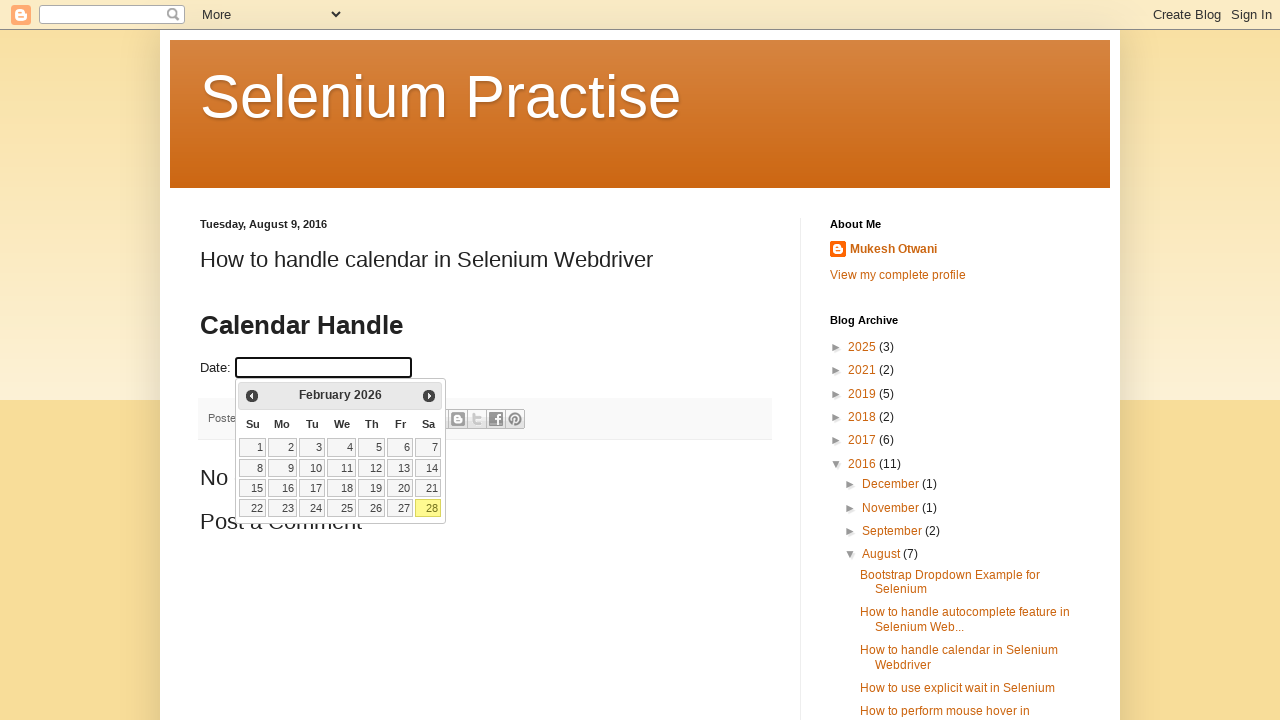

Selected date 23 from the calendar at (282, 508) on xpath=//table[@class='ui-datepicker-calendar']//a[text()='23']
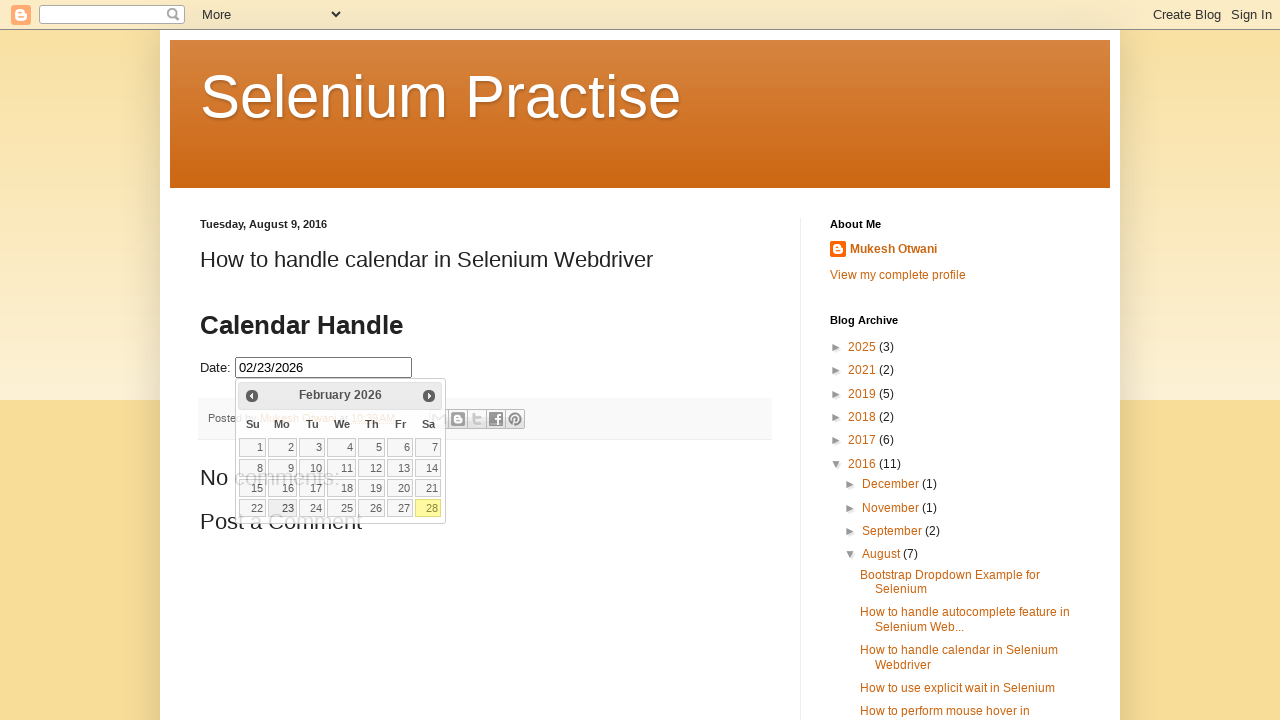

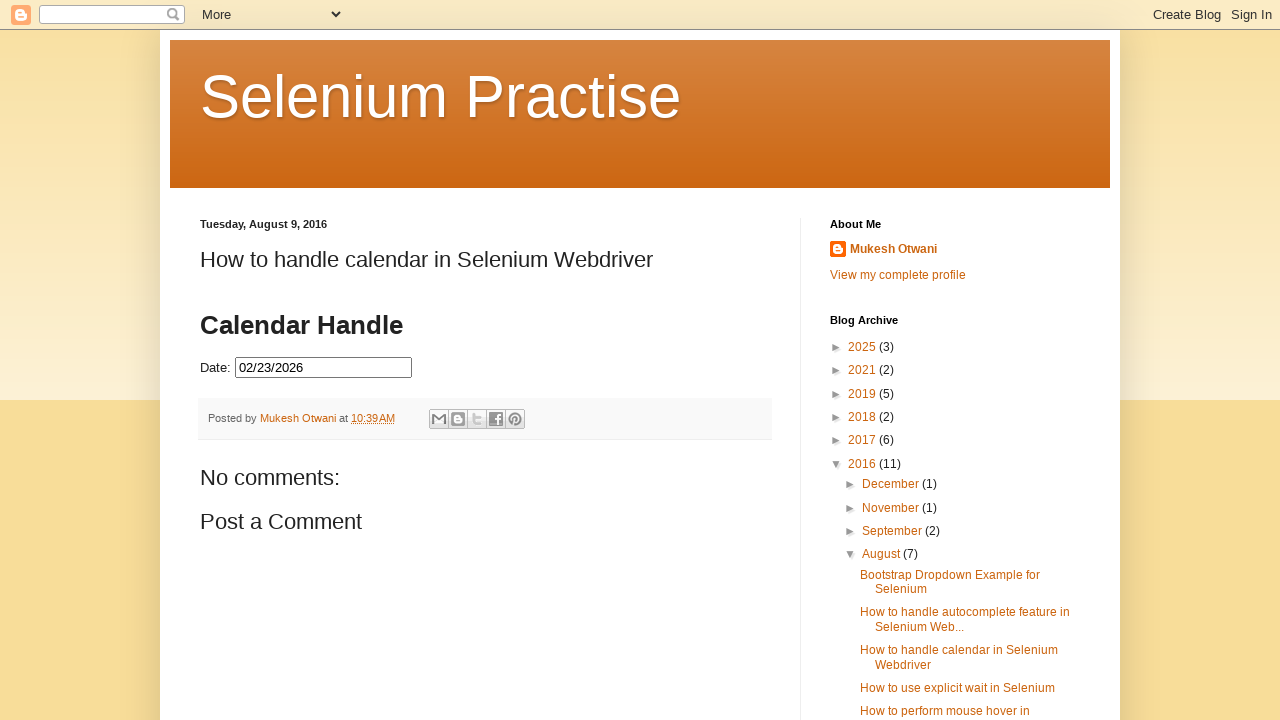